Tests dropdown selection functionality by selecting options from two different dropdown menus using different selection methods

Starting URL: https://letcode.in/dropdowns

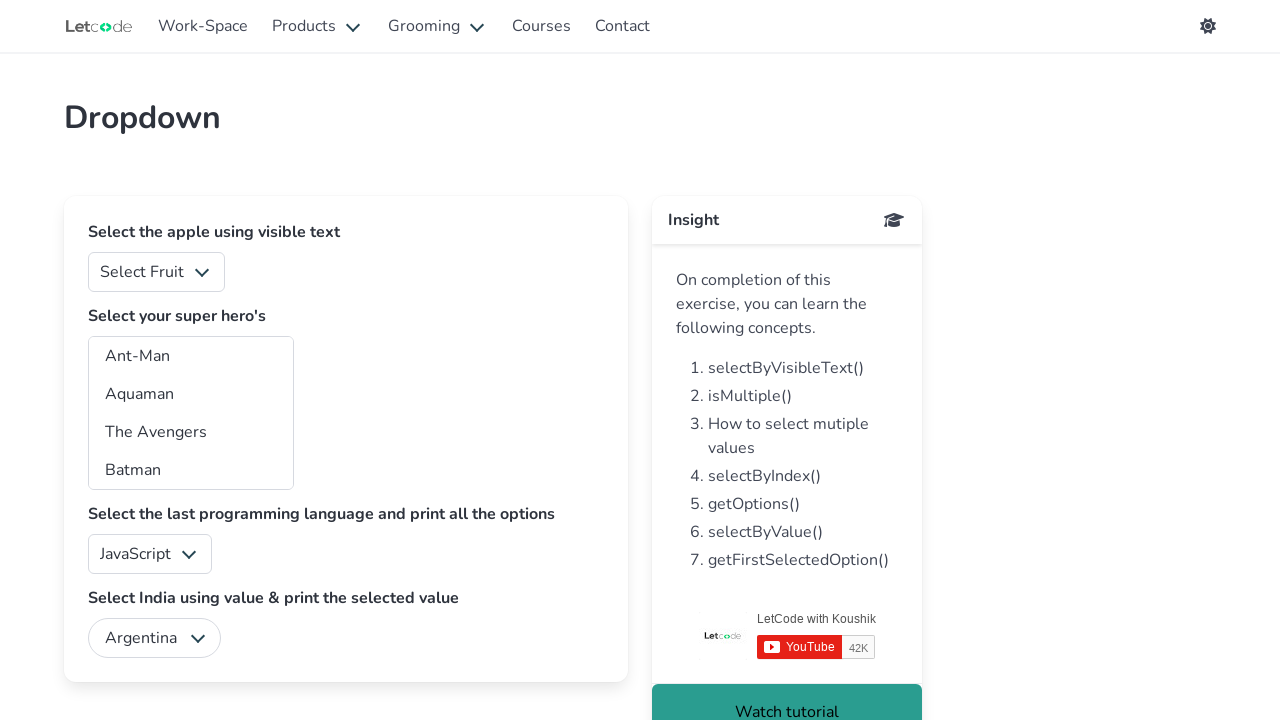

Selected Apple (index 1) from fruit dropdown on #fruits
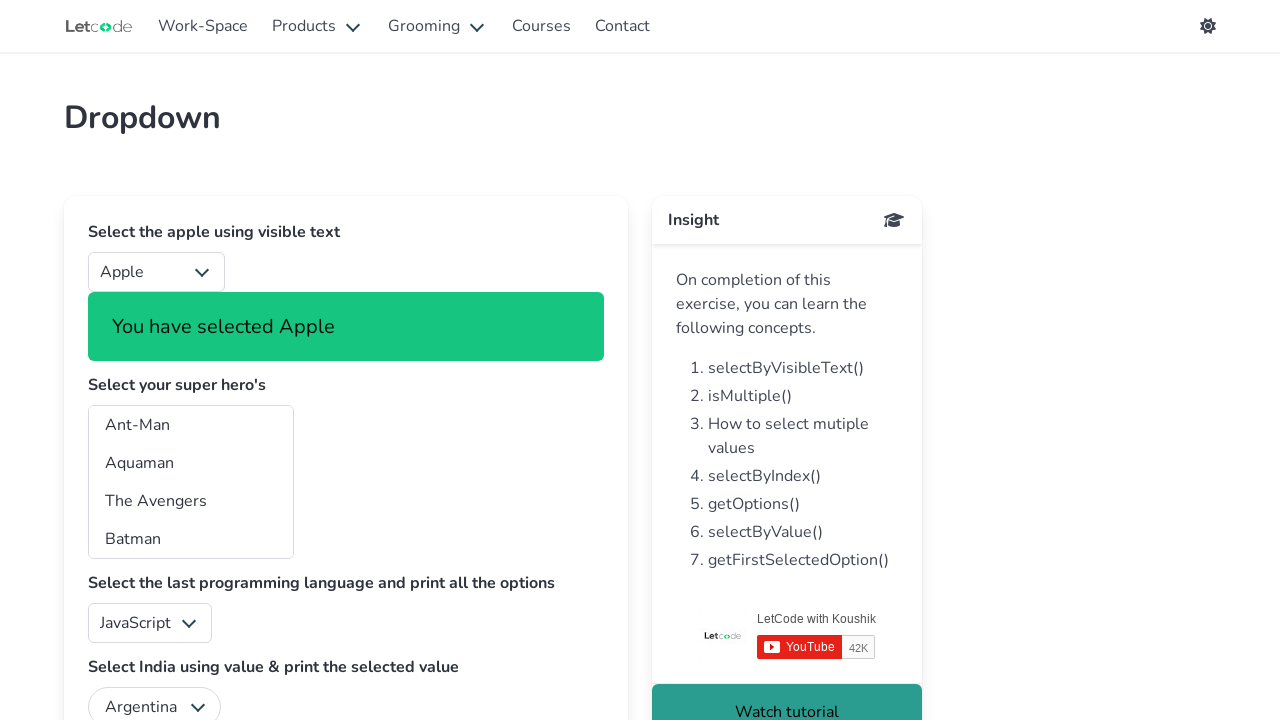

Retrieved all options from fruit dropdown
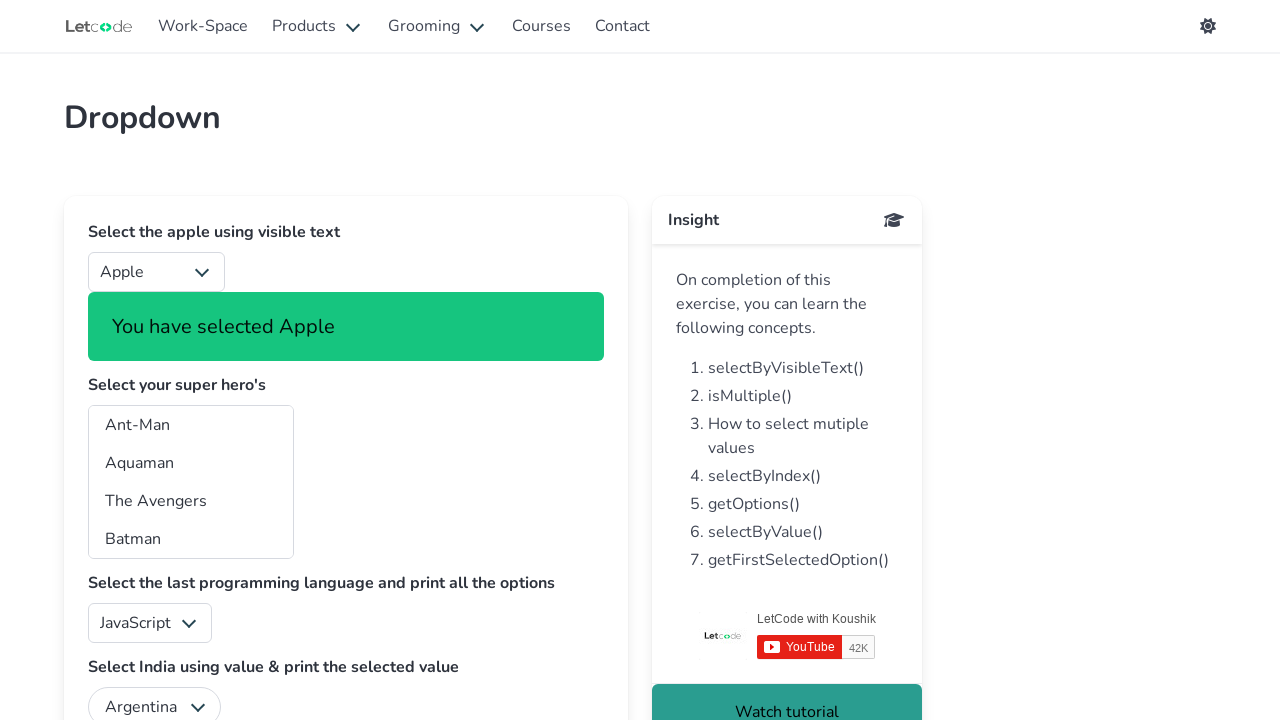

Selected JavaScript from language dropdown by value 'js' on #lang
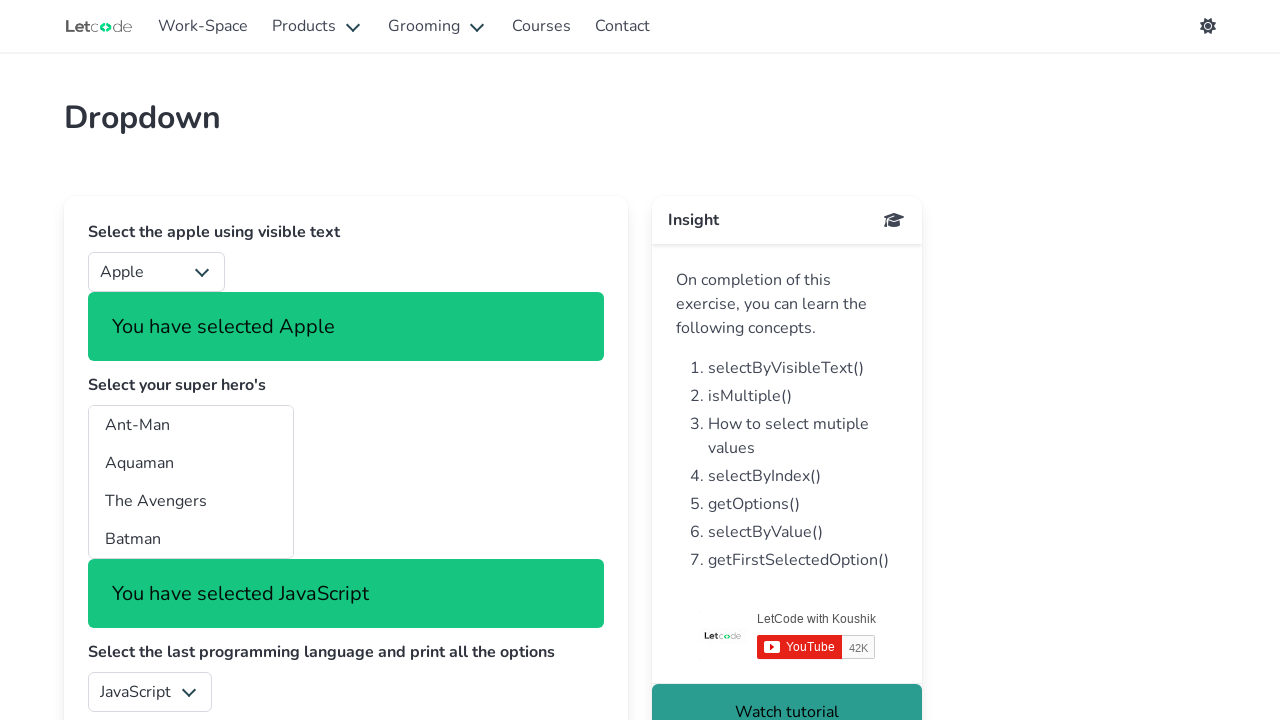

Retrieved selected language option text: JavaScript
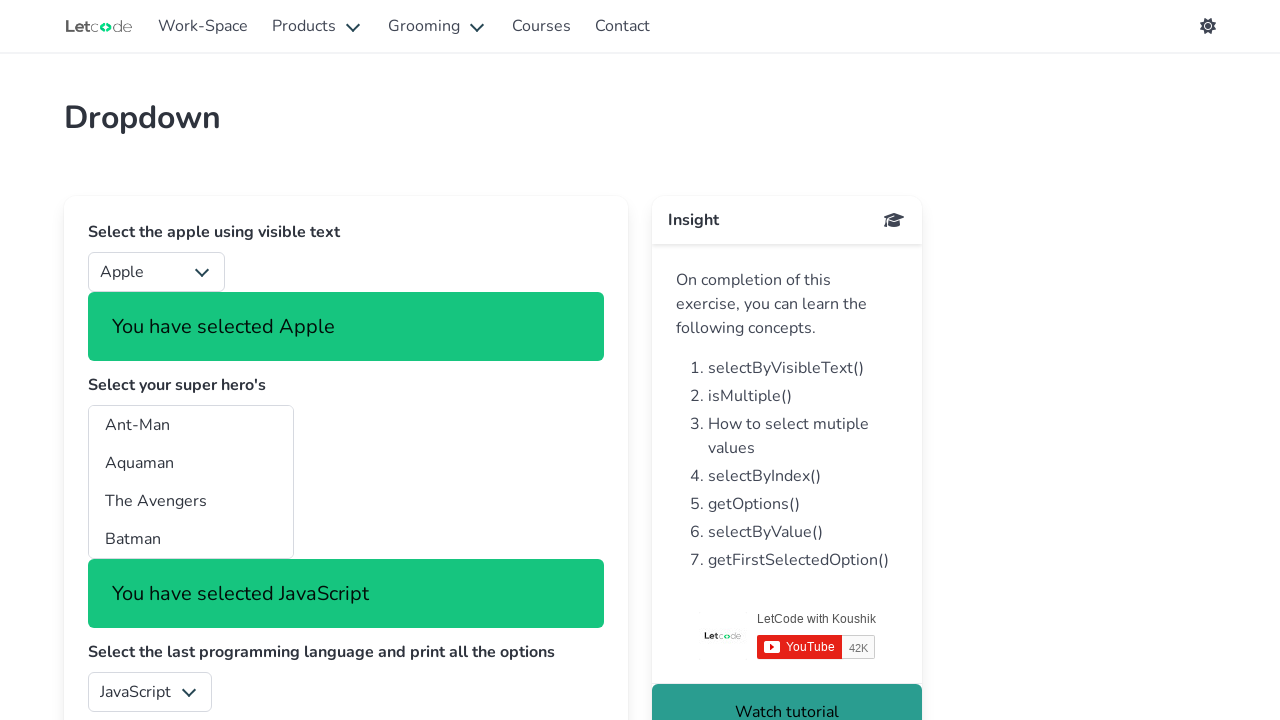

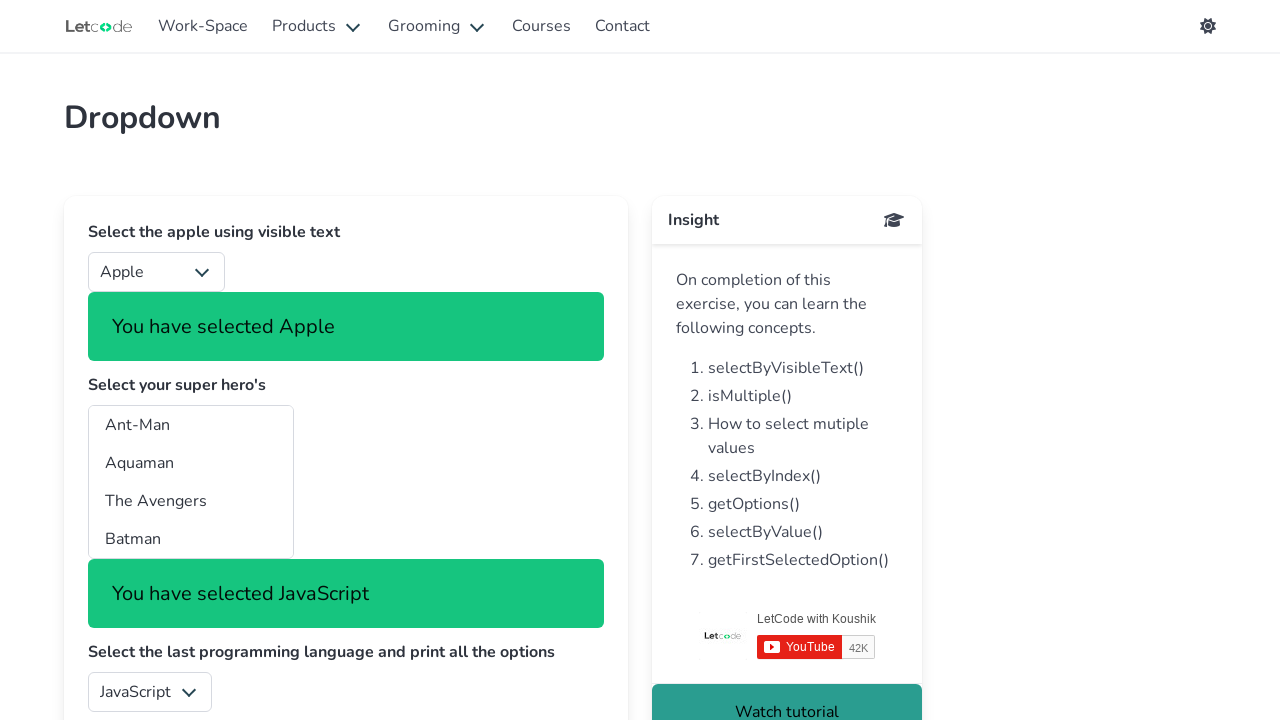